Tests dynamic controls by clicking Remove button to hide a checkbox, verifying the "It's gone!" message, then clicking Add button to show it again and verifying "It's back!" message

Starting URL: https://the-internet.herokuapp.com/dynamic_controls

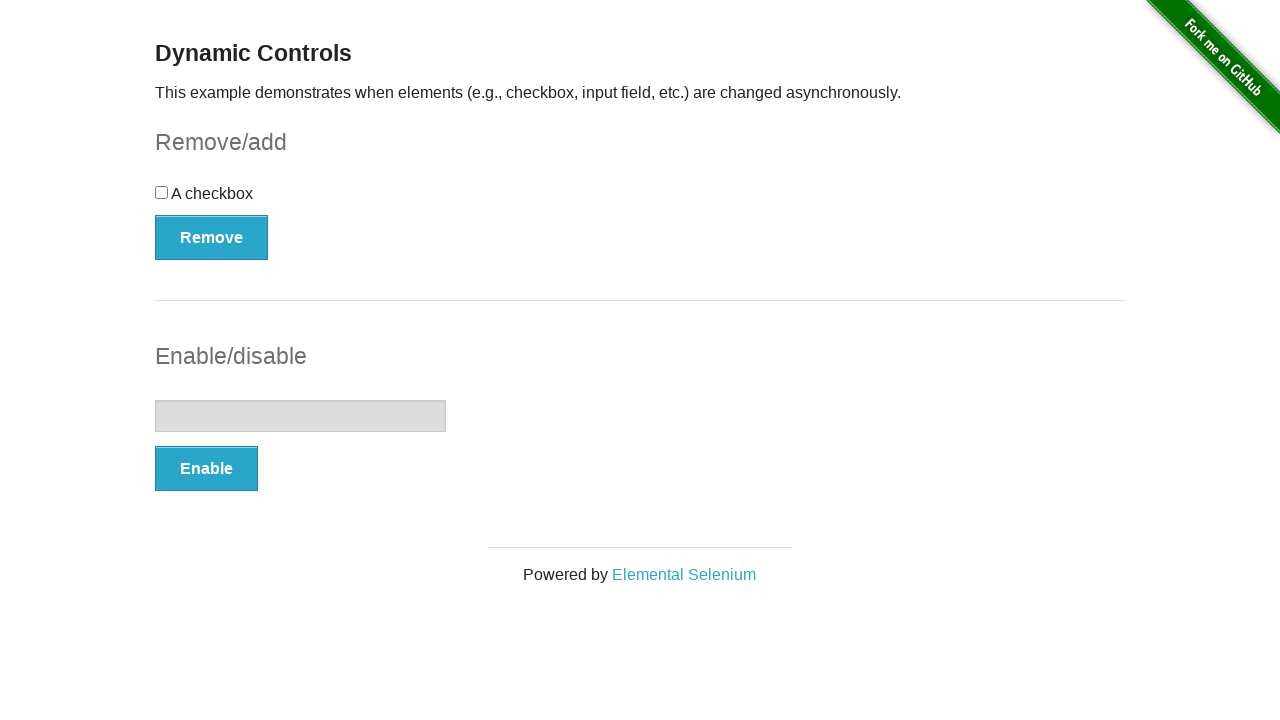

Clicked Remove button to hide checkbox at (212, 237) on xpath=//form[@id='checkbox-example']//button
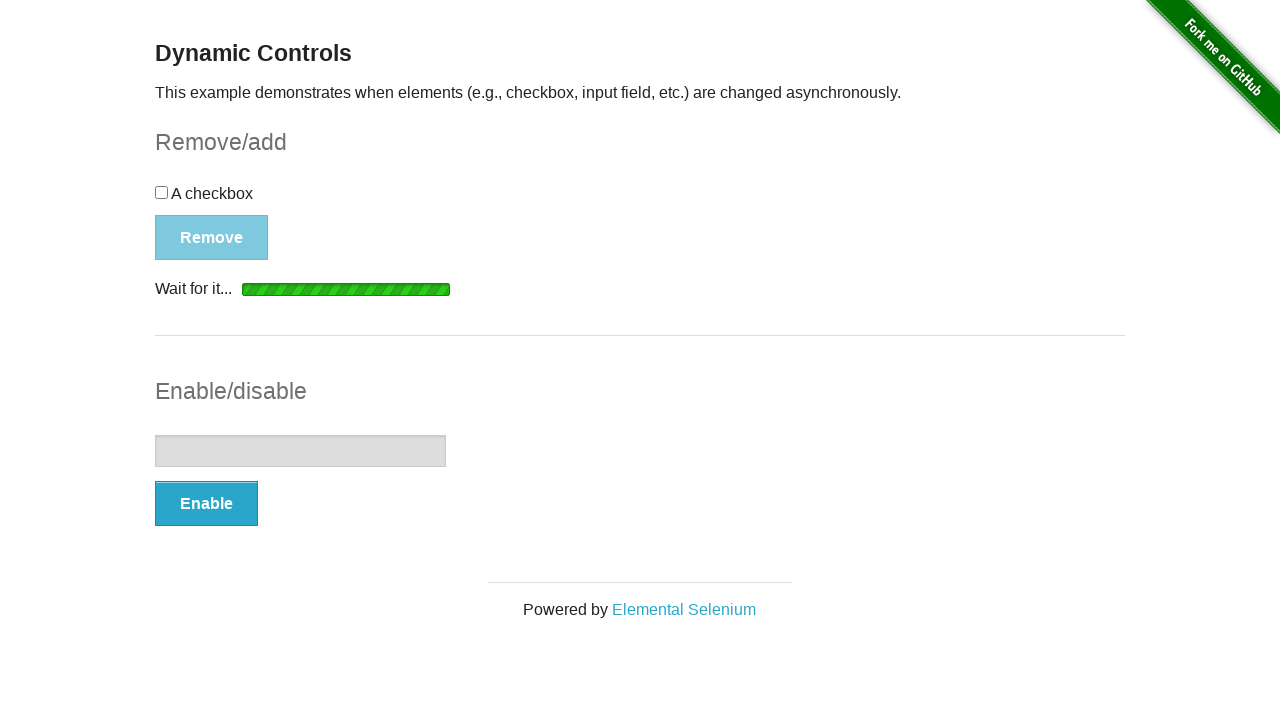

Waited for message to appear after removing checkbox
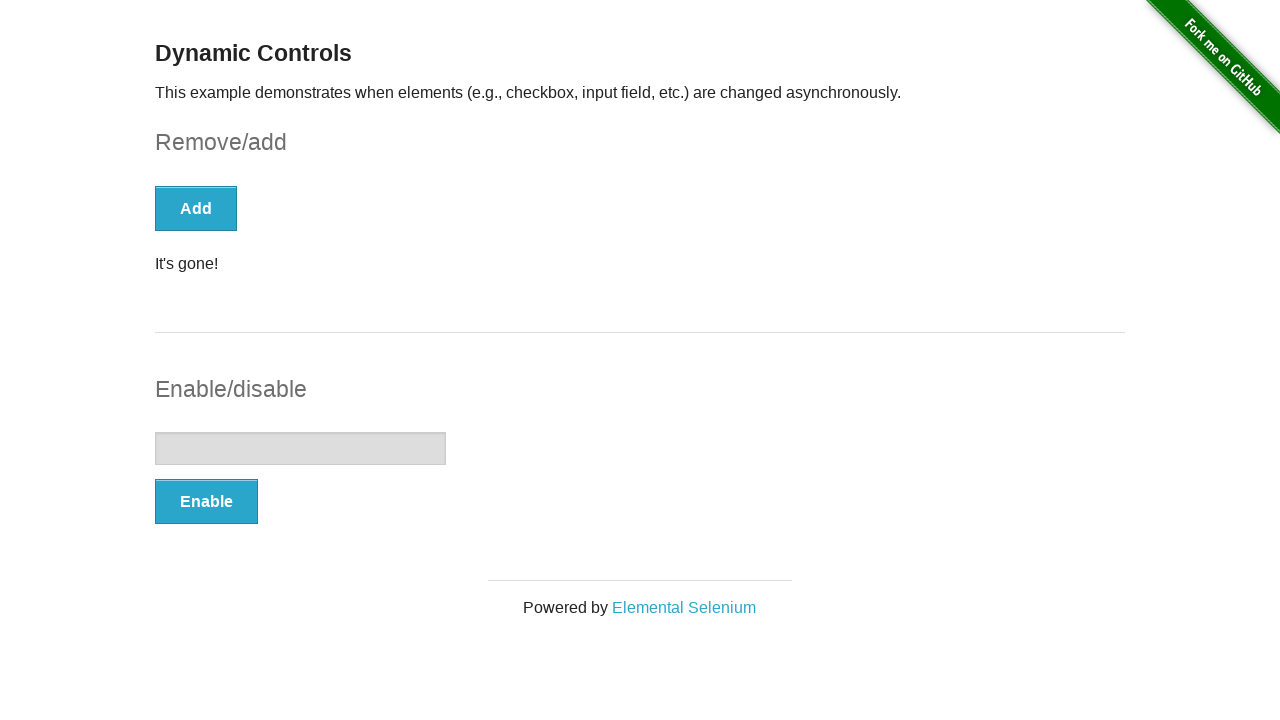

Retrieved message text content
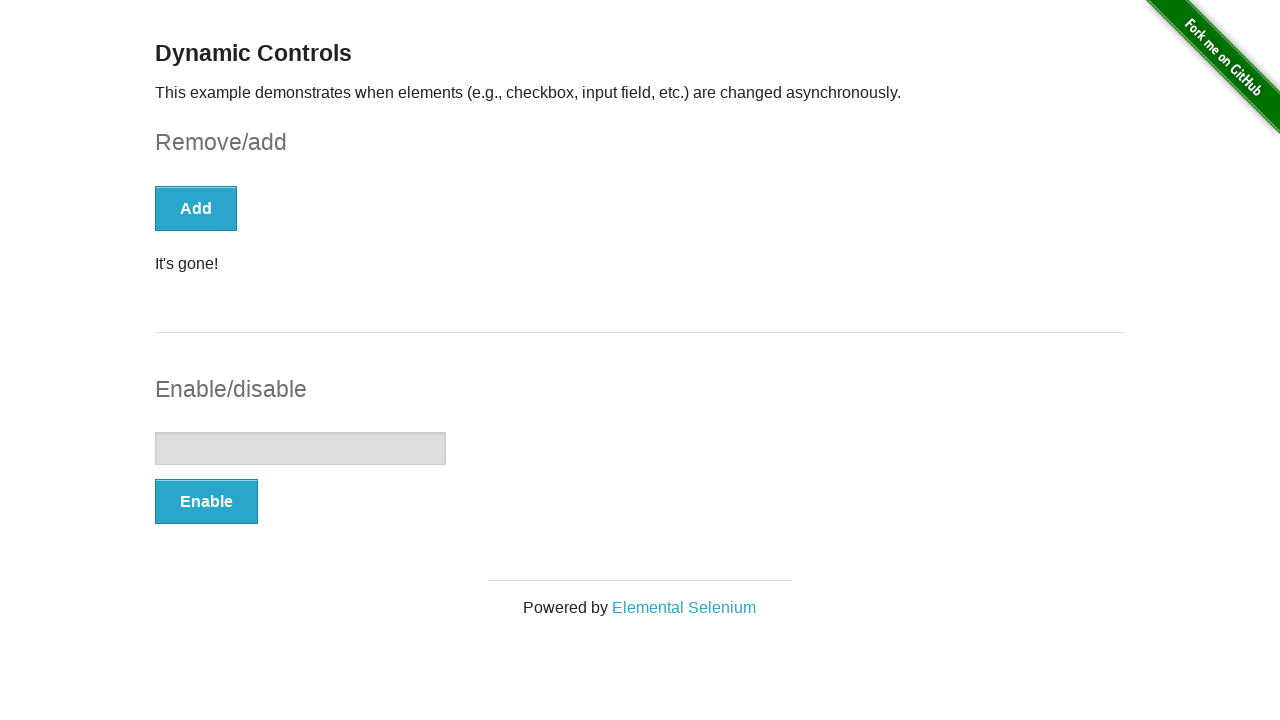

Verified 'It's gone!' message is displayed
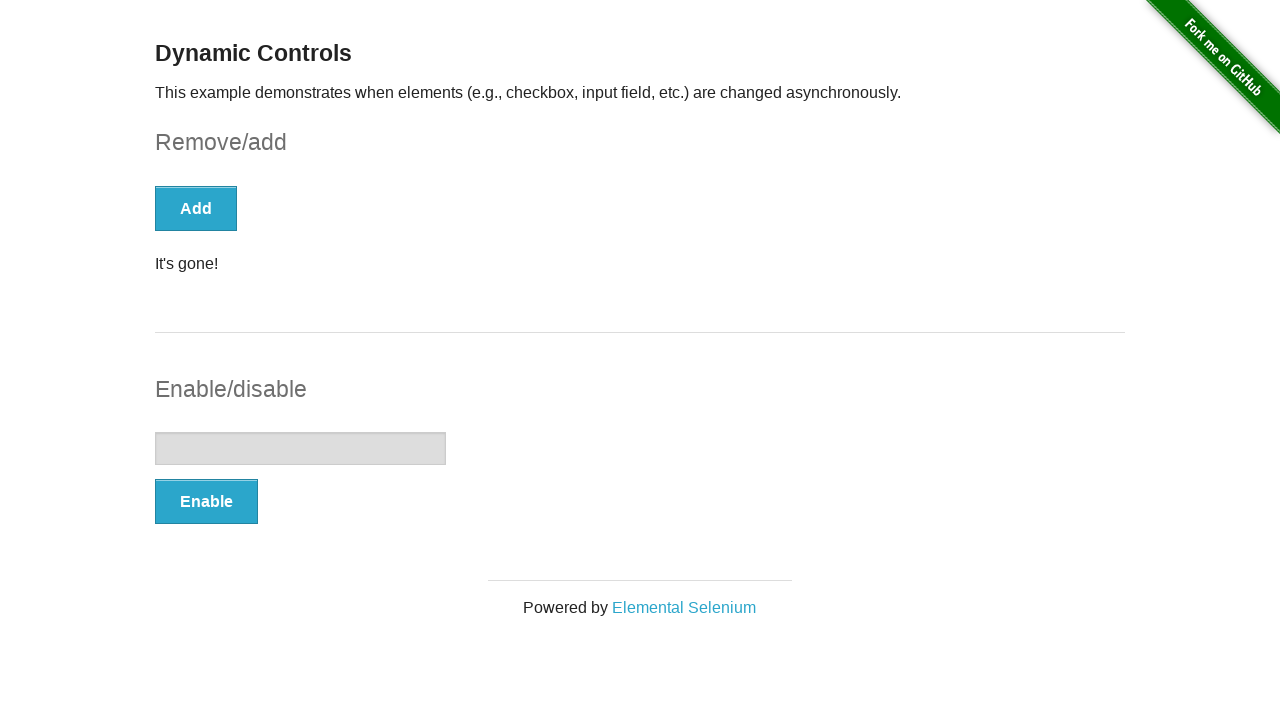

Clicked Add button to show checkbox again at (196, 208) on xpath=//form[@id='checkbox-example']//button
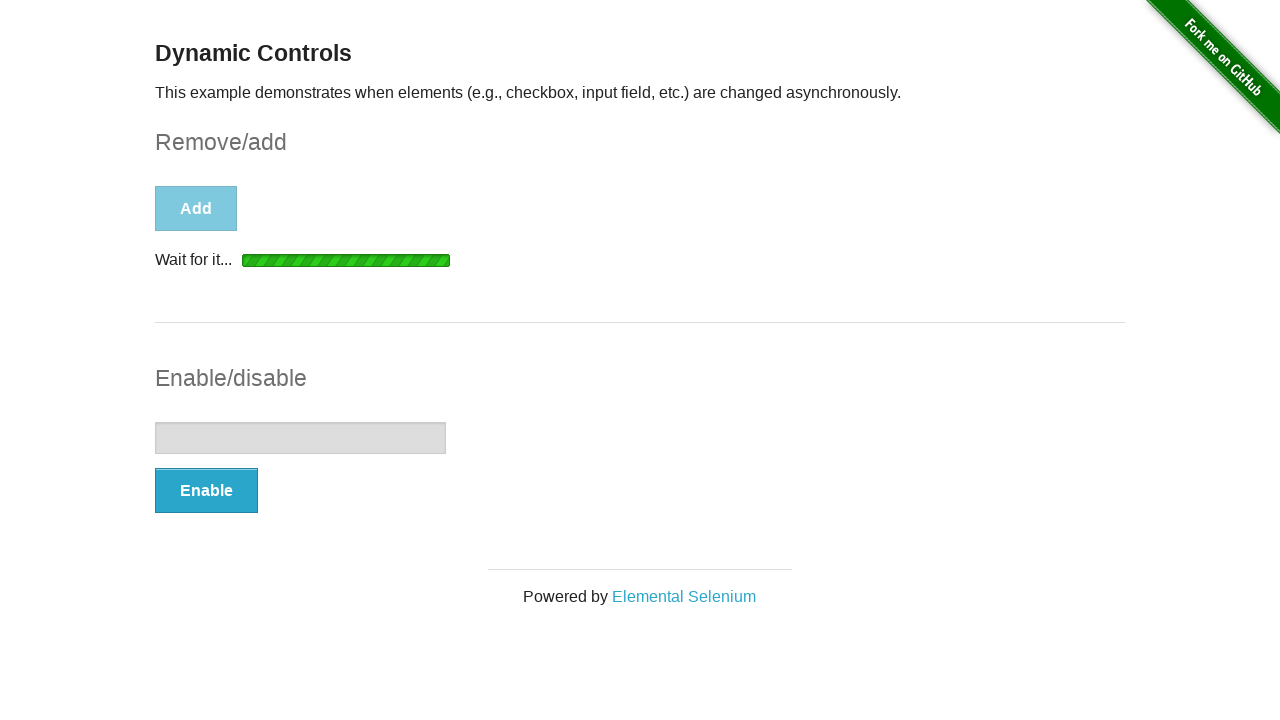

Waited for message to appear after adding checkbox back
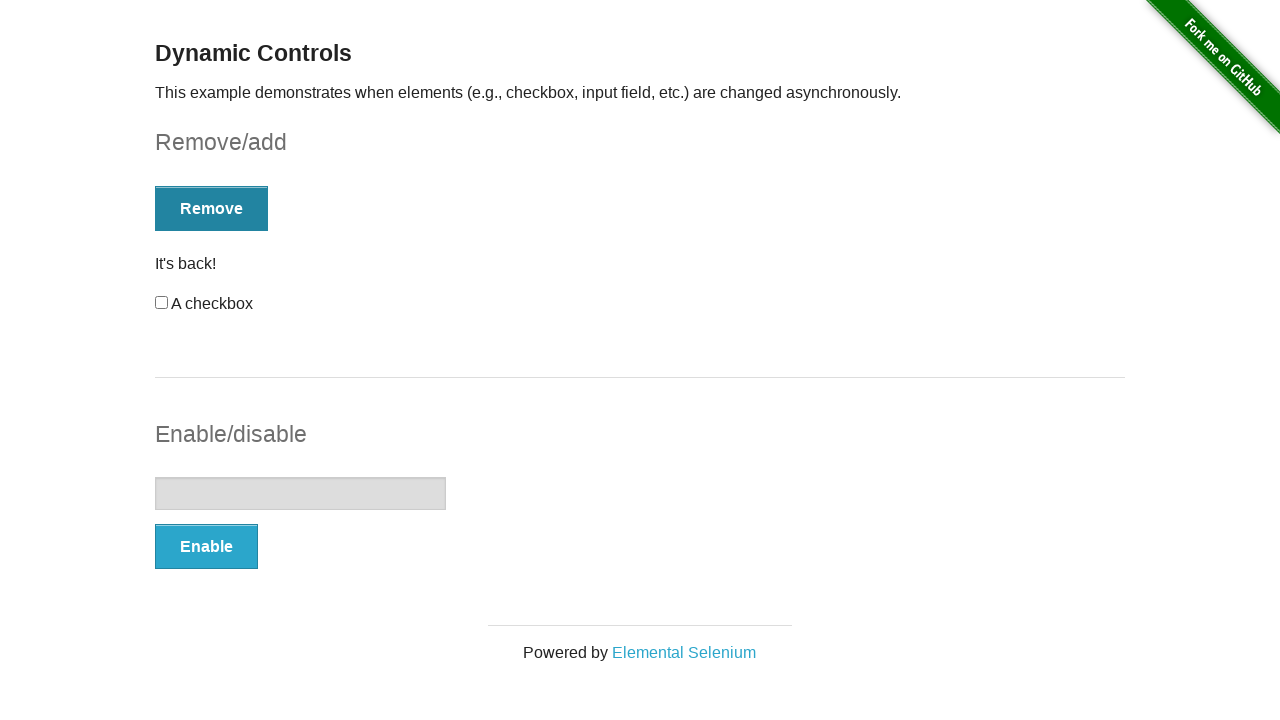

Retrieved message text content
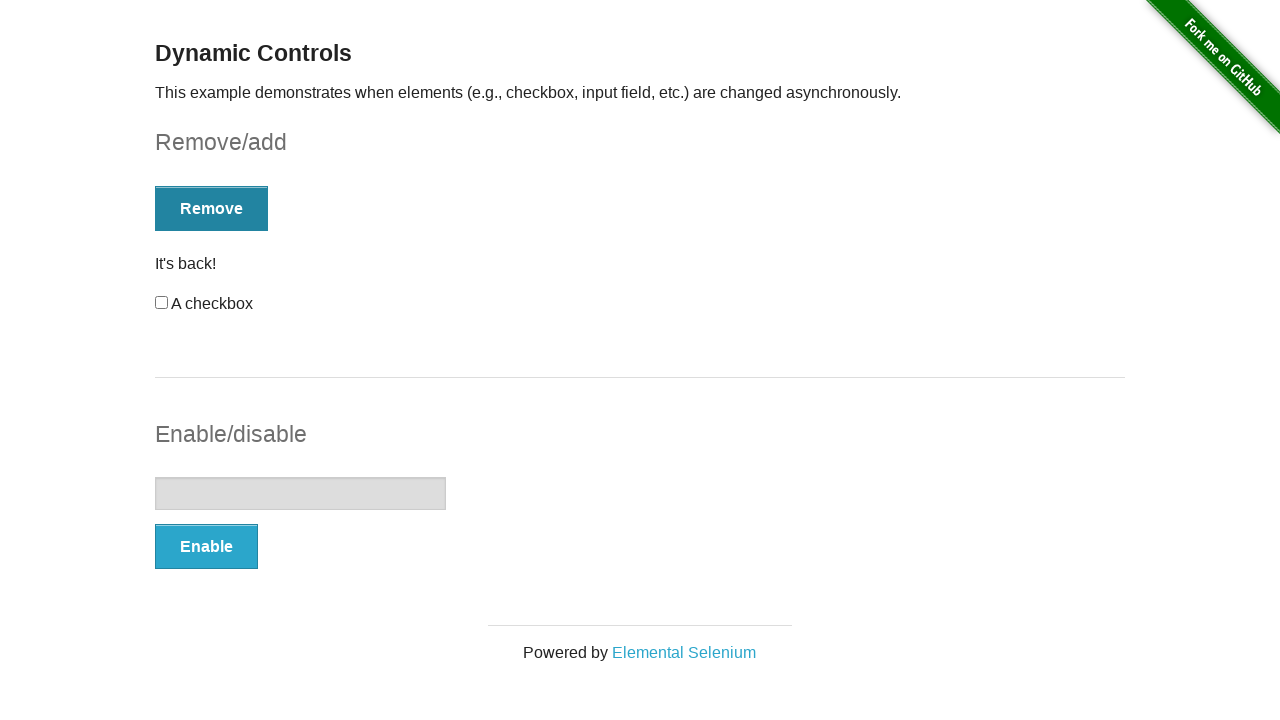

Verified 'It's back!' message is displayed
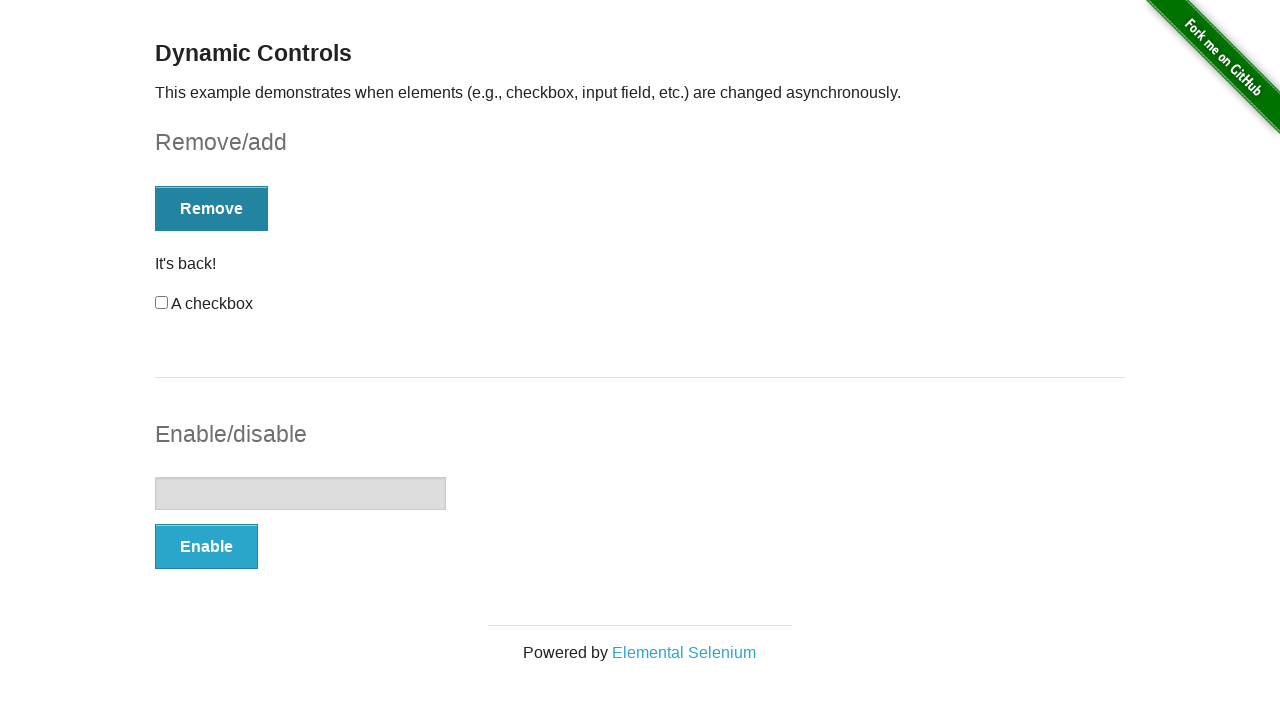

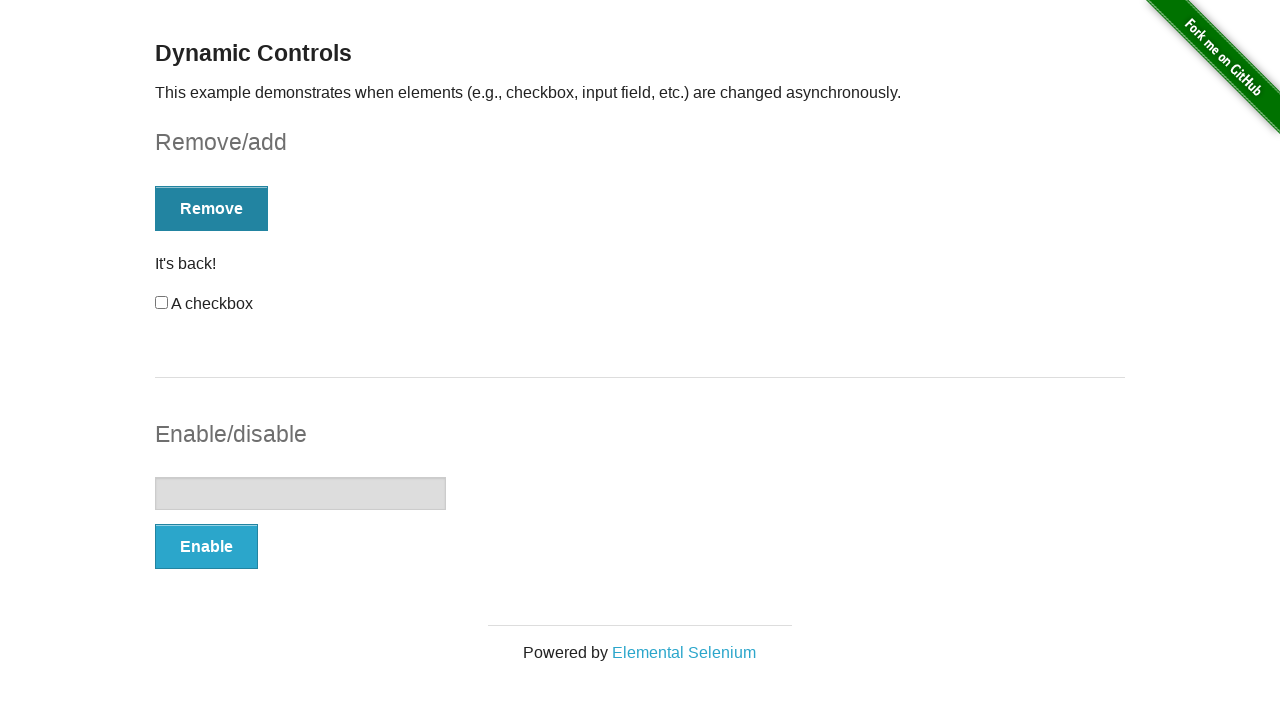